Navigates to Java tutorial page and iterates through all links on the page

Starting URL: http://www.tutorialspoint.com/java/

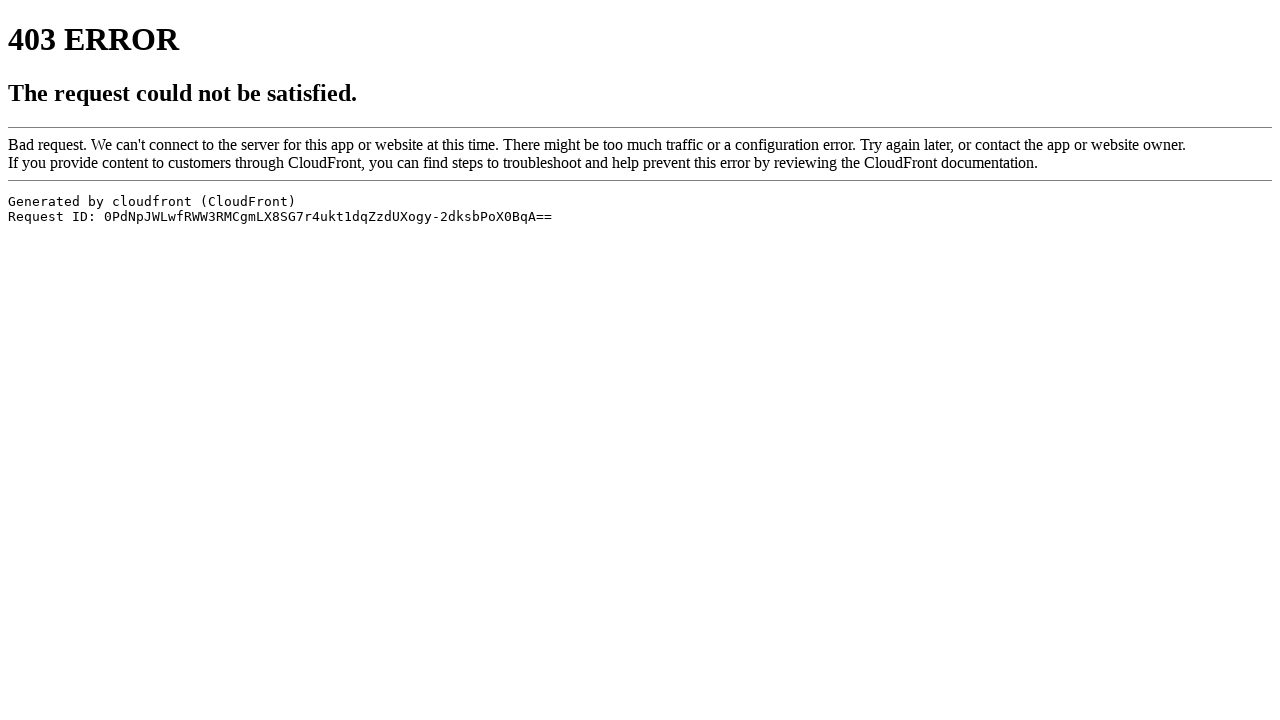

Navigated to Java tutorial page at tutorialspoint.com
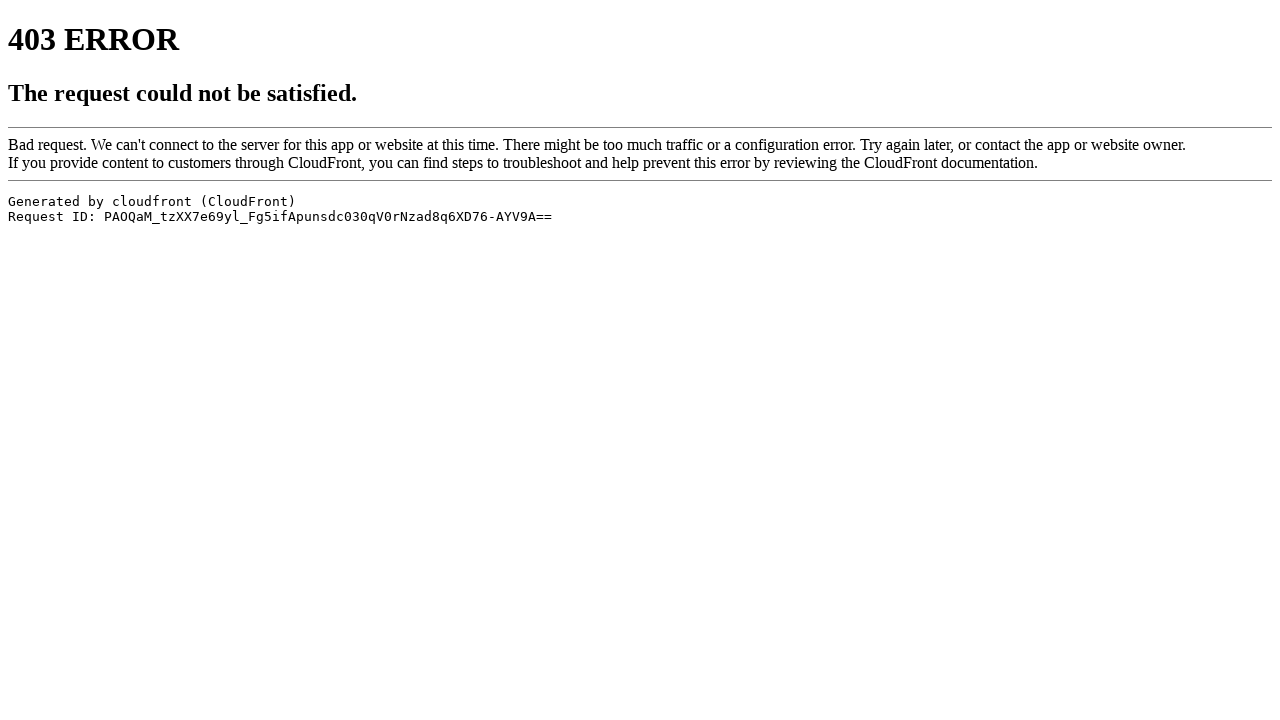

Retrieved all links from the page
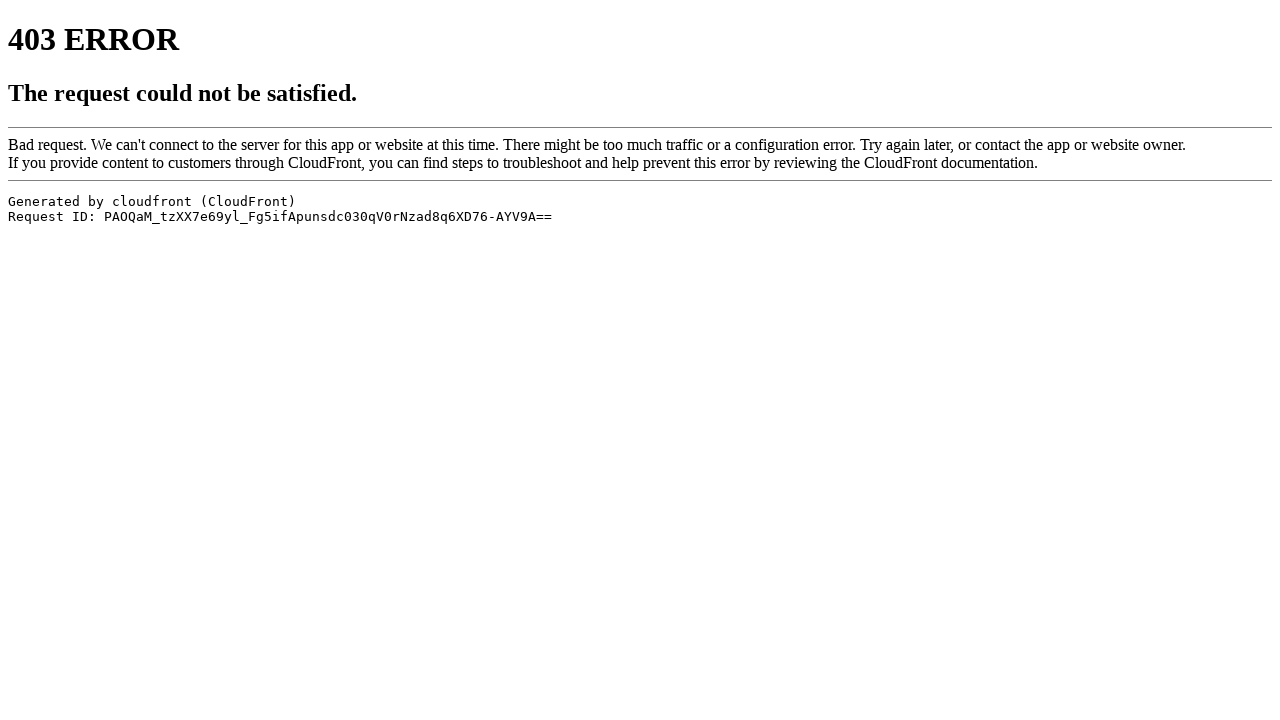

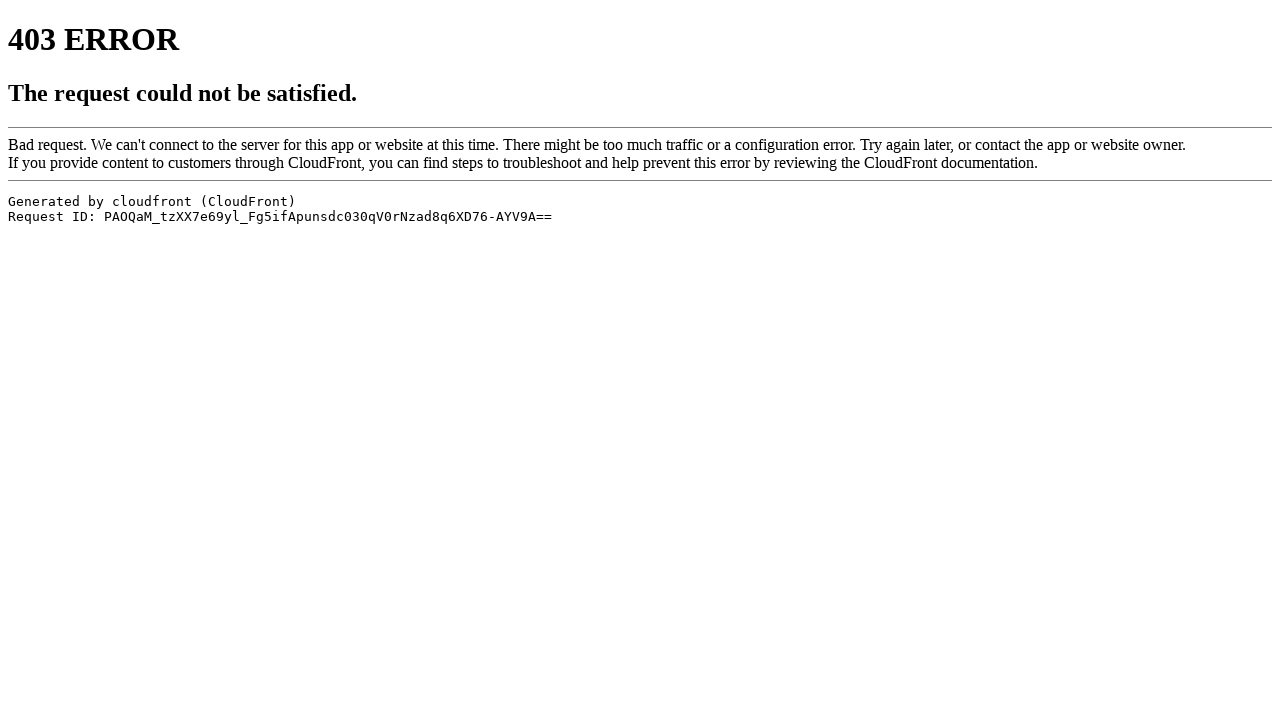